Tests that leaving the password field empty shows an error message during registration

Starting URL: https://www.sharelane.com/cgi-bin/register.py

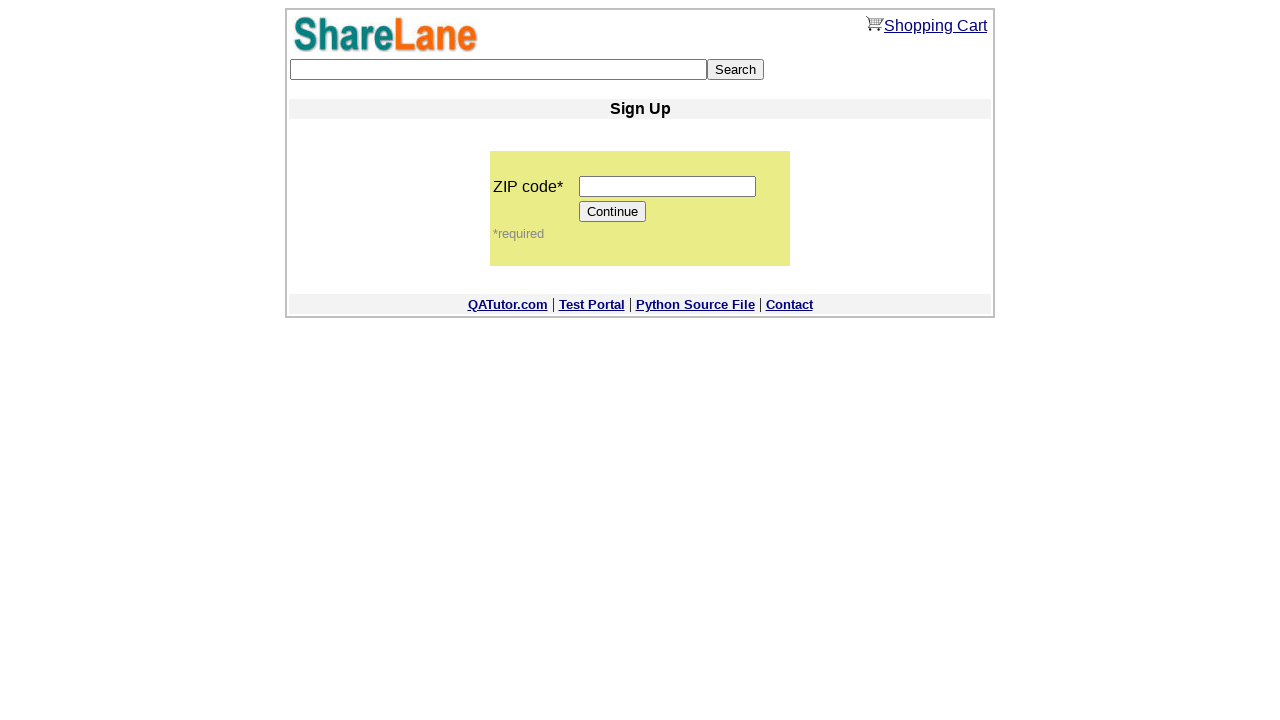

Filled ZIP code field with '645657' on input[name='zip_code']
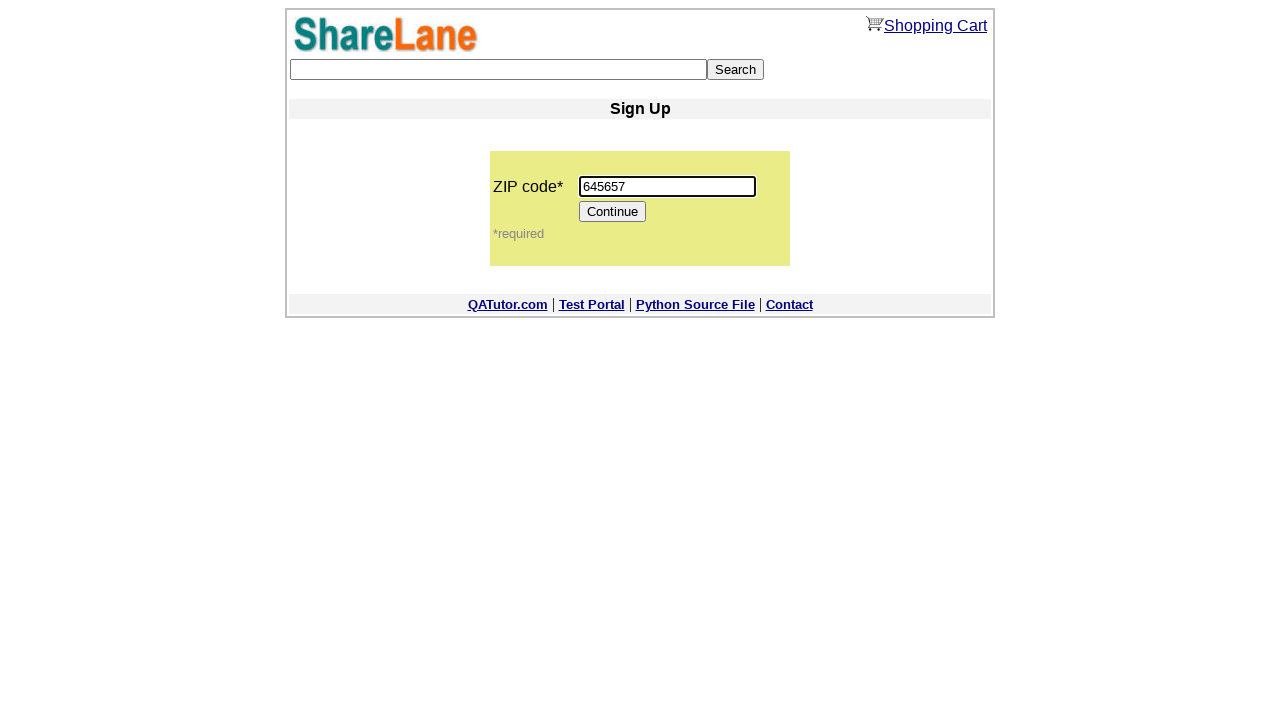

Clicked continue button at (613, 212) on xpath=/html/body/center/table/tbody/tr[5]/td/table/tbody/tr[2]/td/table/tbody/tr
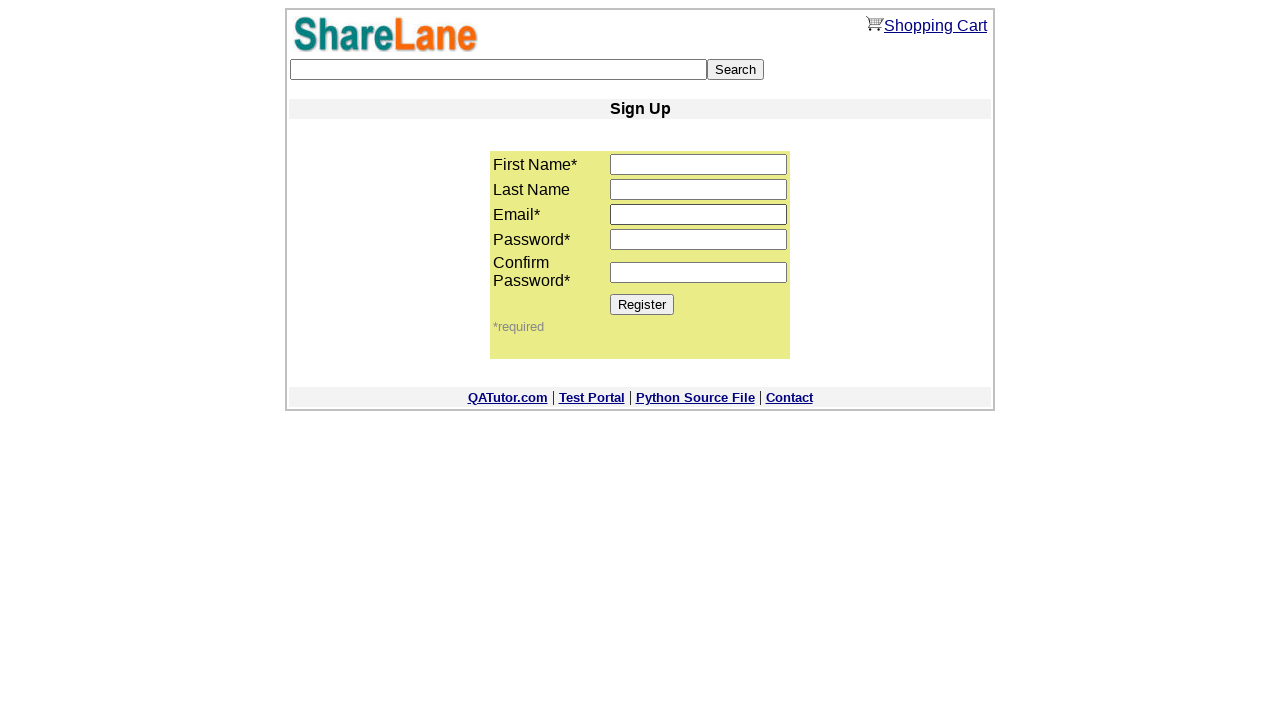

Filled first name field with 'Anton' on input[name='first_name']
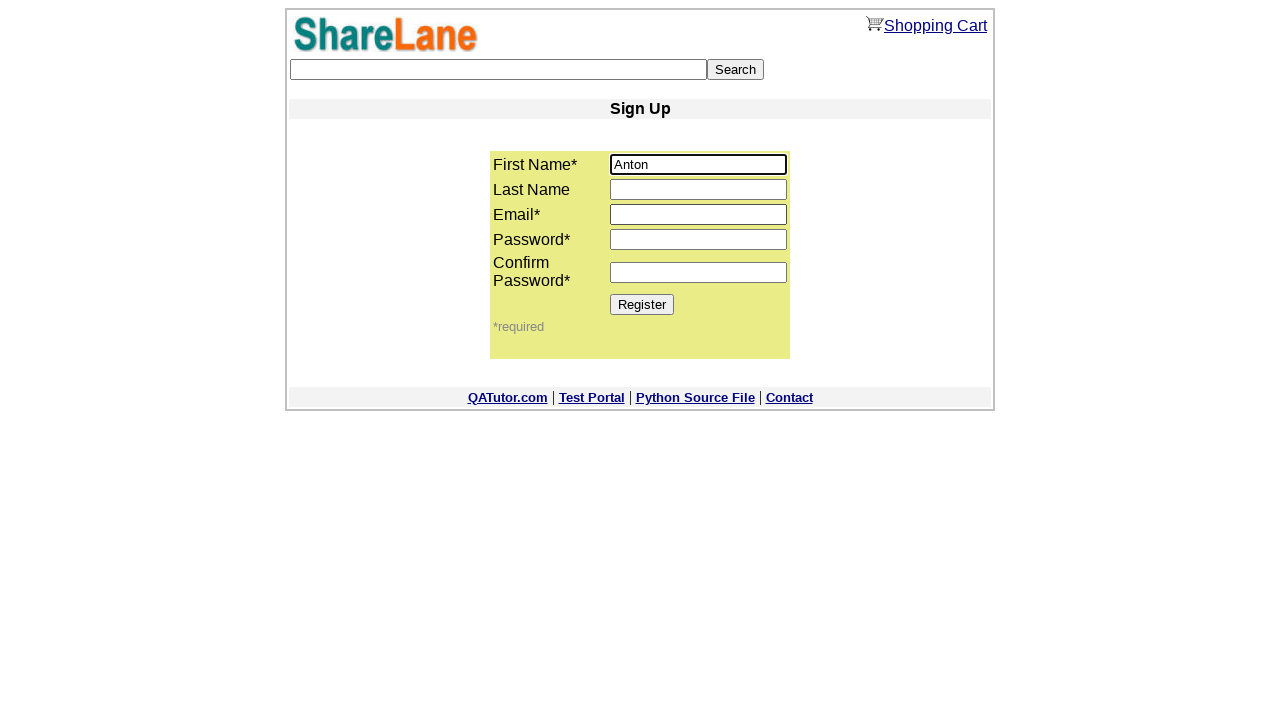

Filled email field with 'example54674@mail.com' on input[name='email']
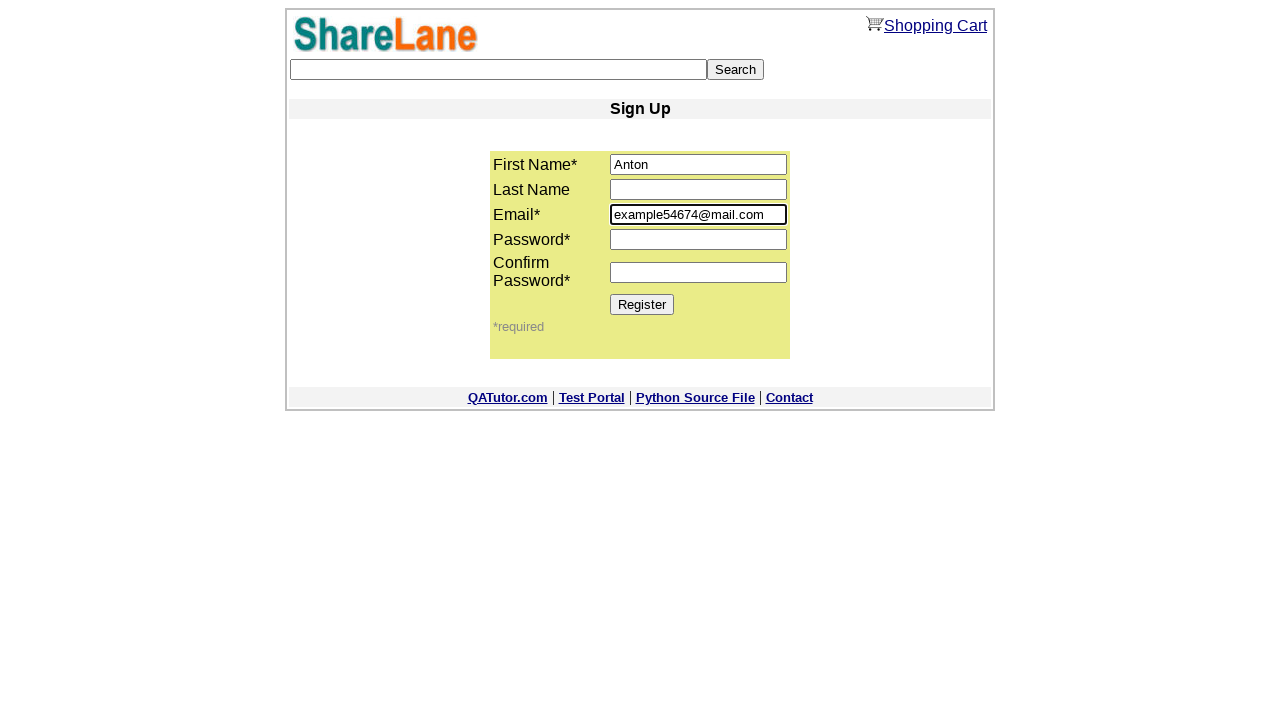

Left password1 field empty on input[name='password1']
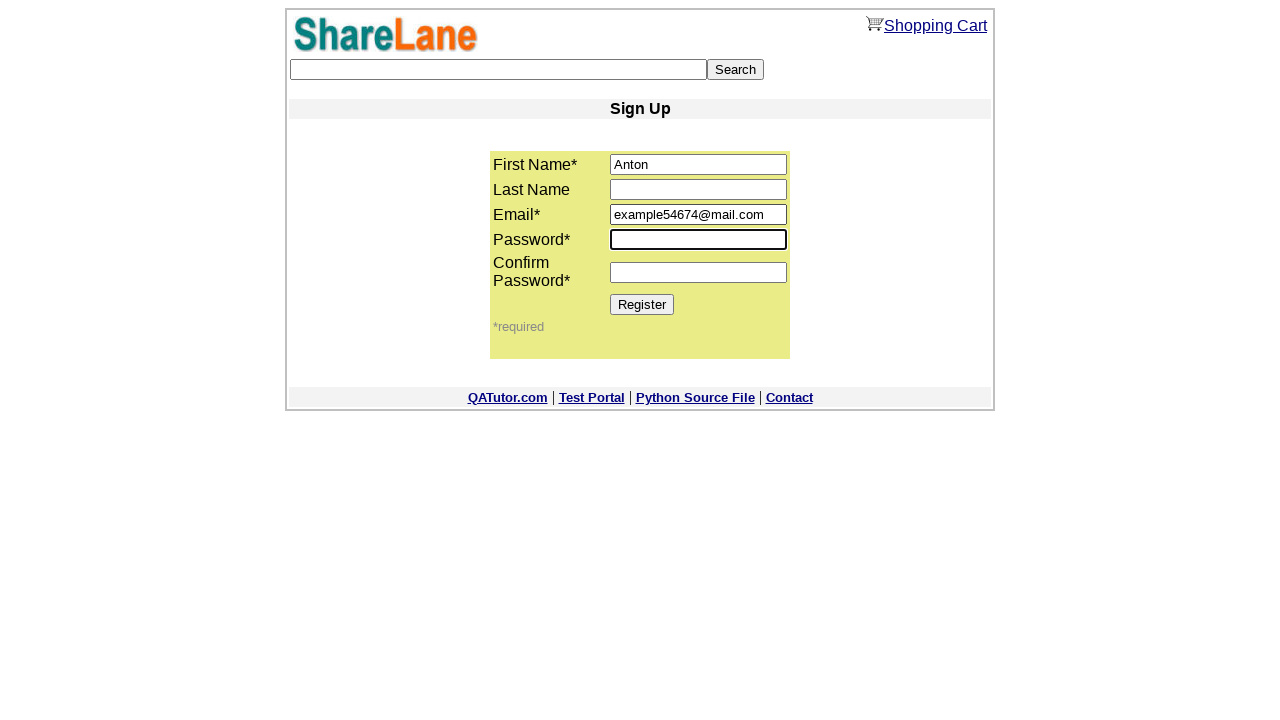

Filled password2 field with '6547' on input[name='password2']
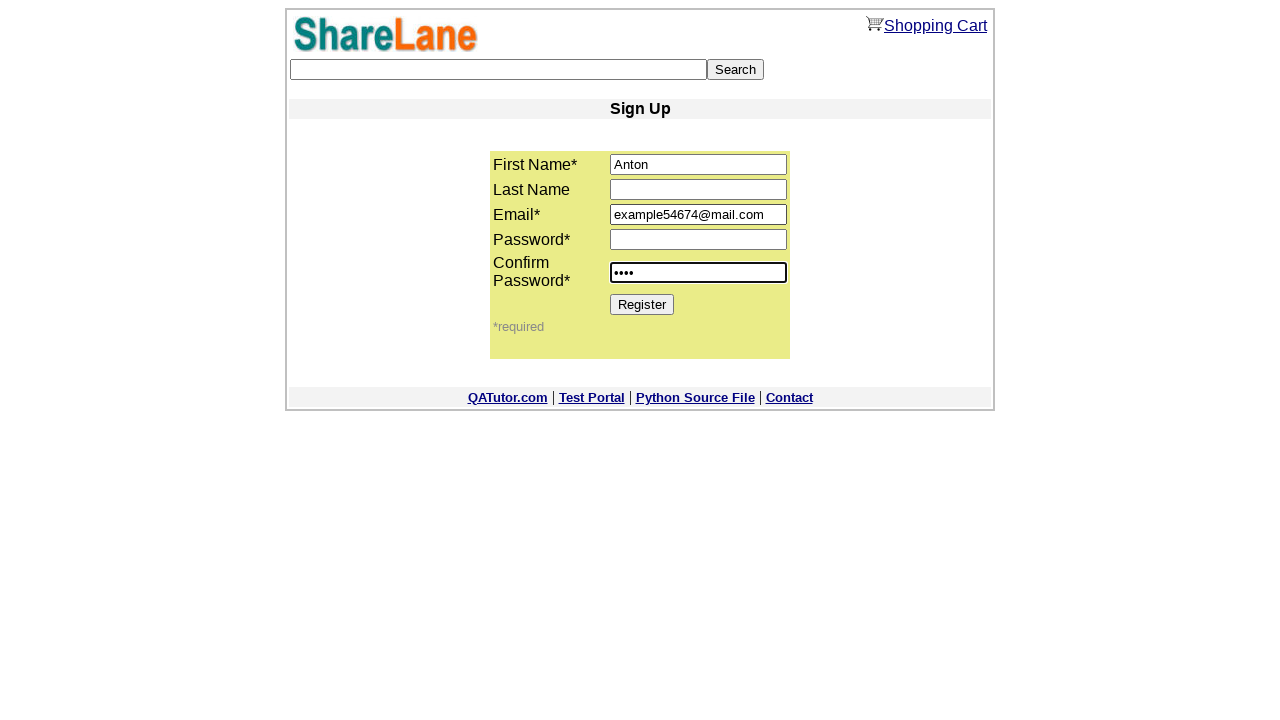

Clicked register button at (642, 304) on xpath=/html/body/center/table/tbody/tr[5]/td/table/tbody/tr[2]/td/table/tbody/tr
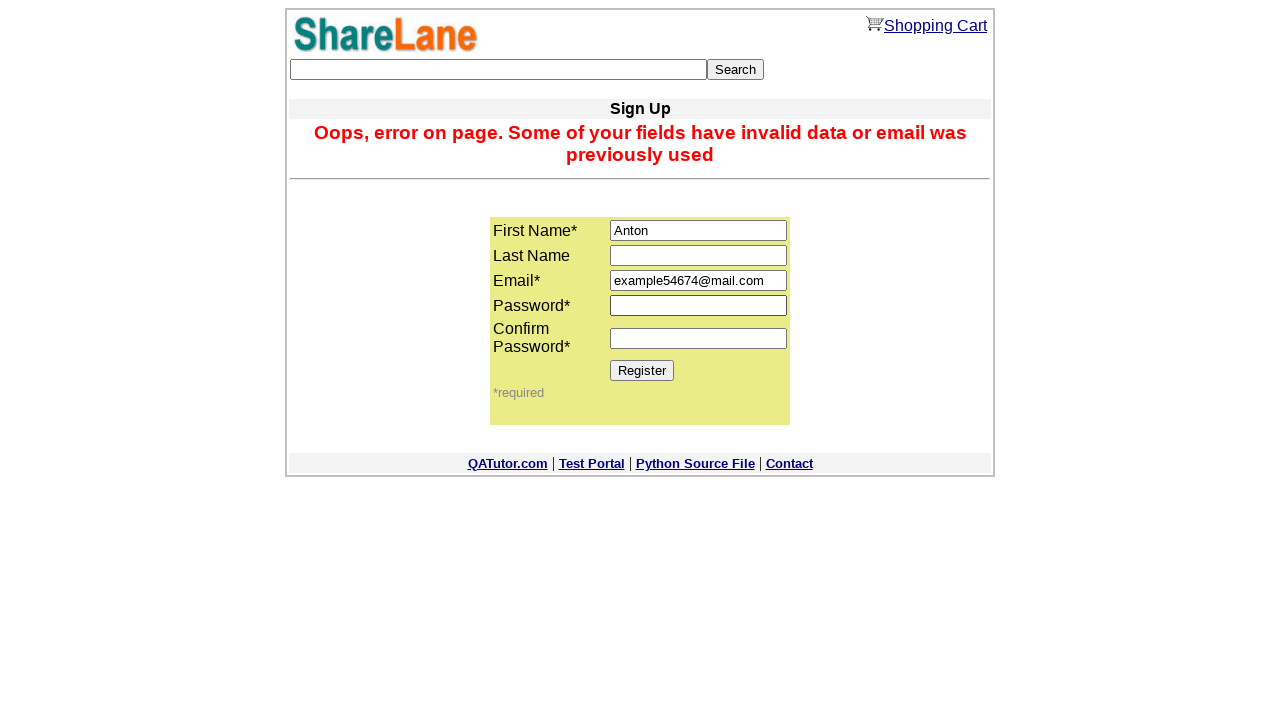

Error message appeared after submitting with empty password field
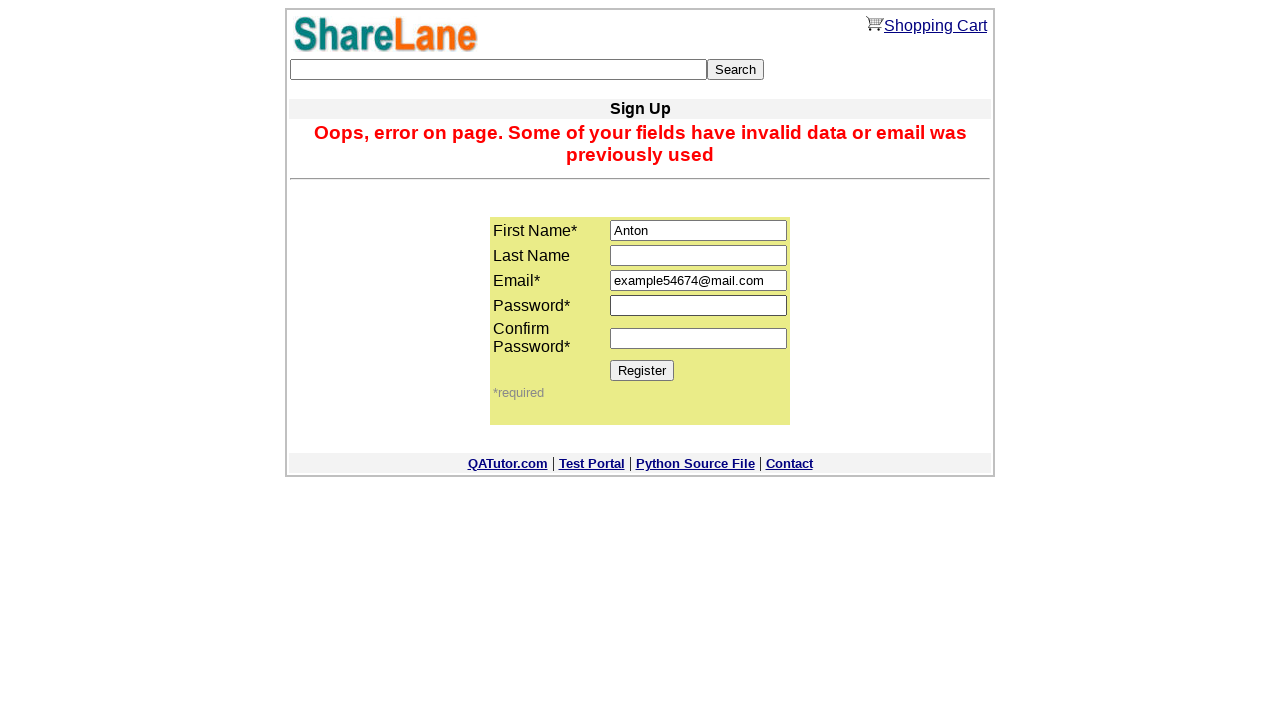

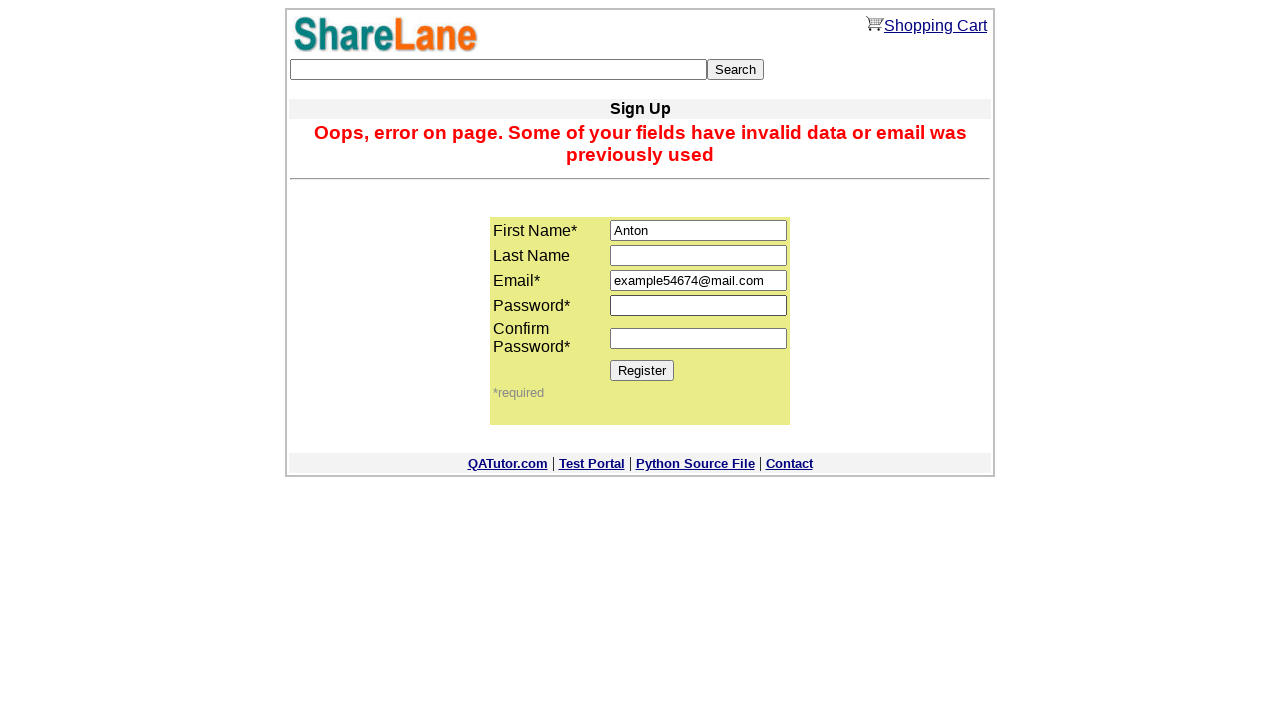